Navigates to the Text Box section and enters an email address in the email field

Starting URL: https://demoqa.com

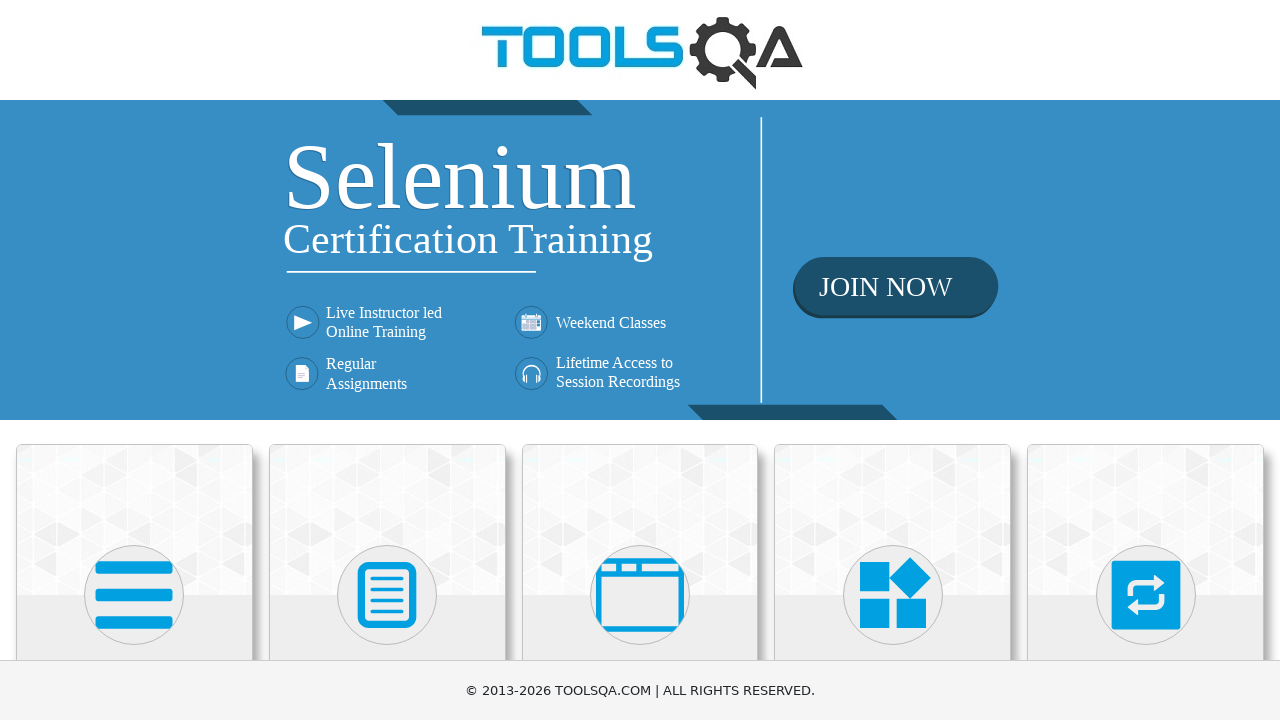

Clicked on Elements section at (134, 360) on internal:text="Elements"i
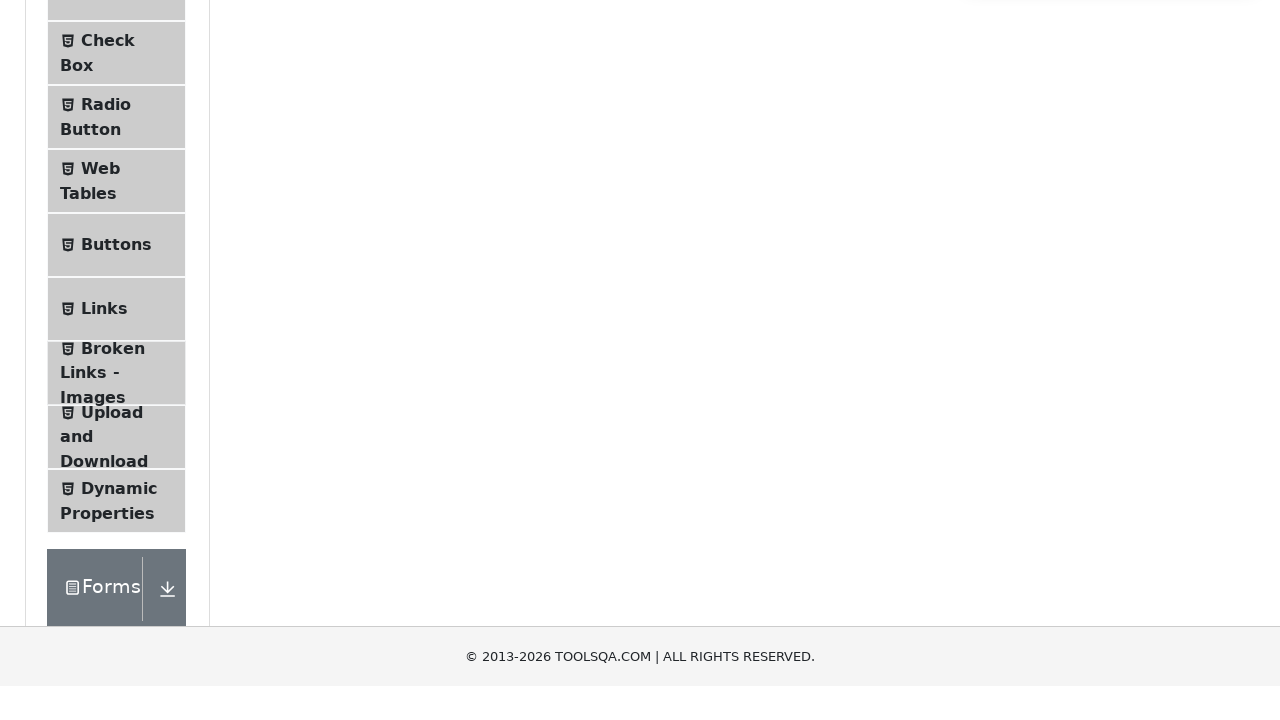

Clicked on Text Box subsection at (119, 261) on internal:text="Text Box"i
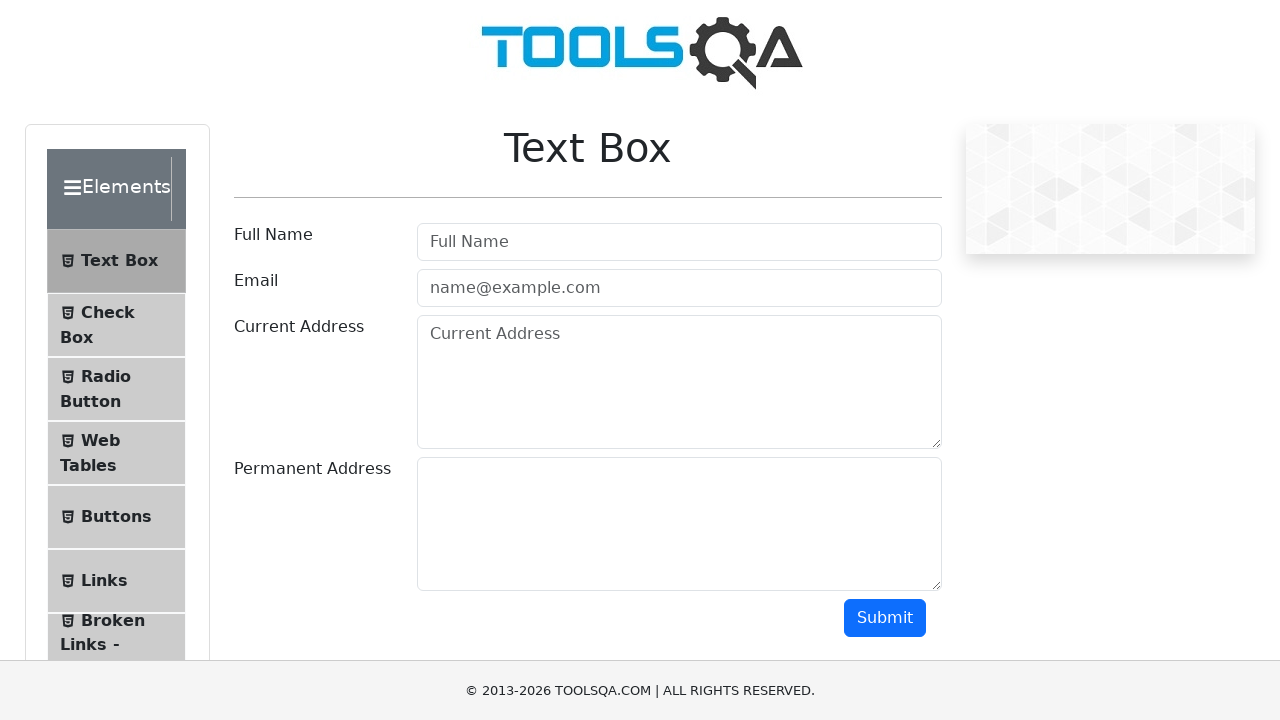

Clicked on email field at (679, 288) on internal:attr=[placeholder="name@example.com"i]
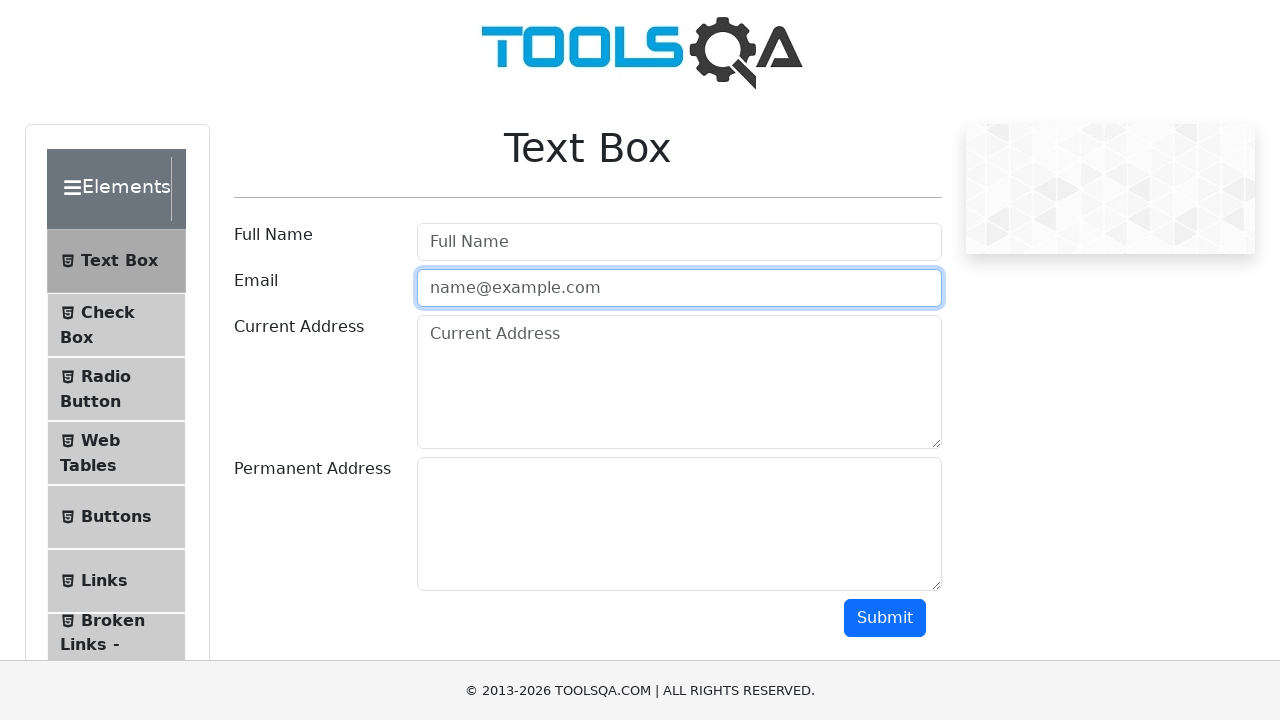

Entered email address 'astef@mail.com' in email field on internal:attr=[placeholder="name@example.com"i]
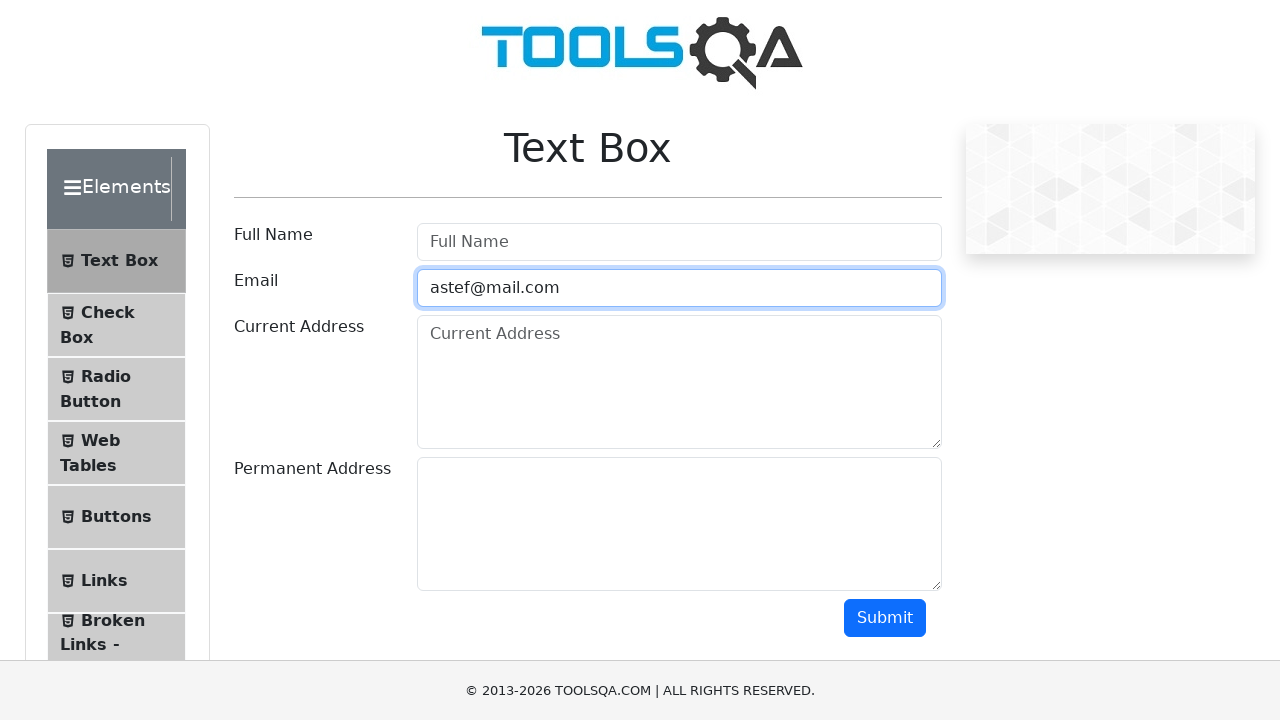

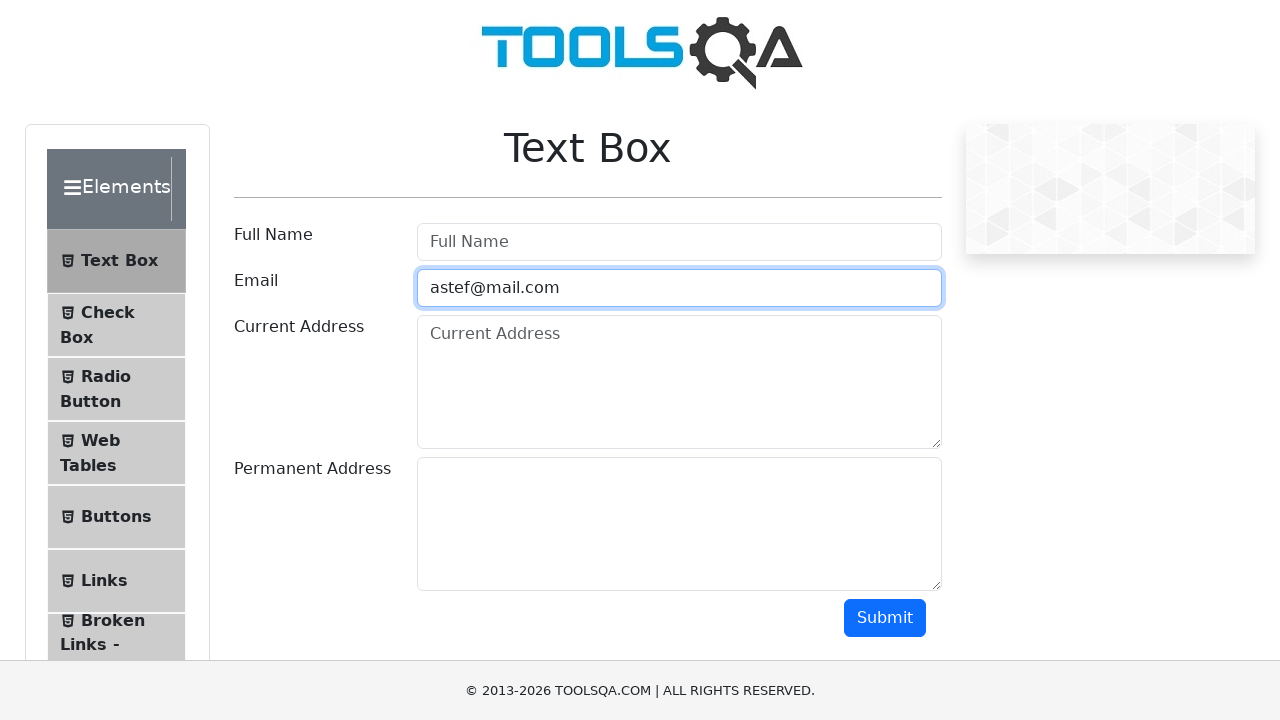